Tests checkbox functionality by selecting checkboxes if they are not already selected and verifying they are checked

Starting URL: https://testcenter.techproeducation.com/index.php?page=checkboxes

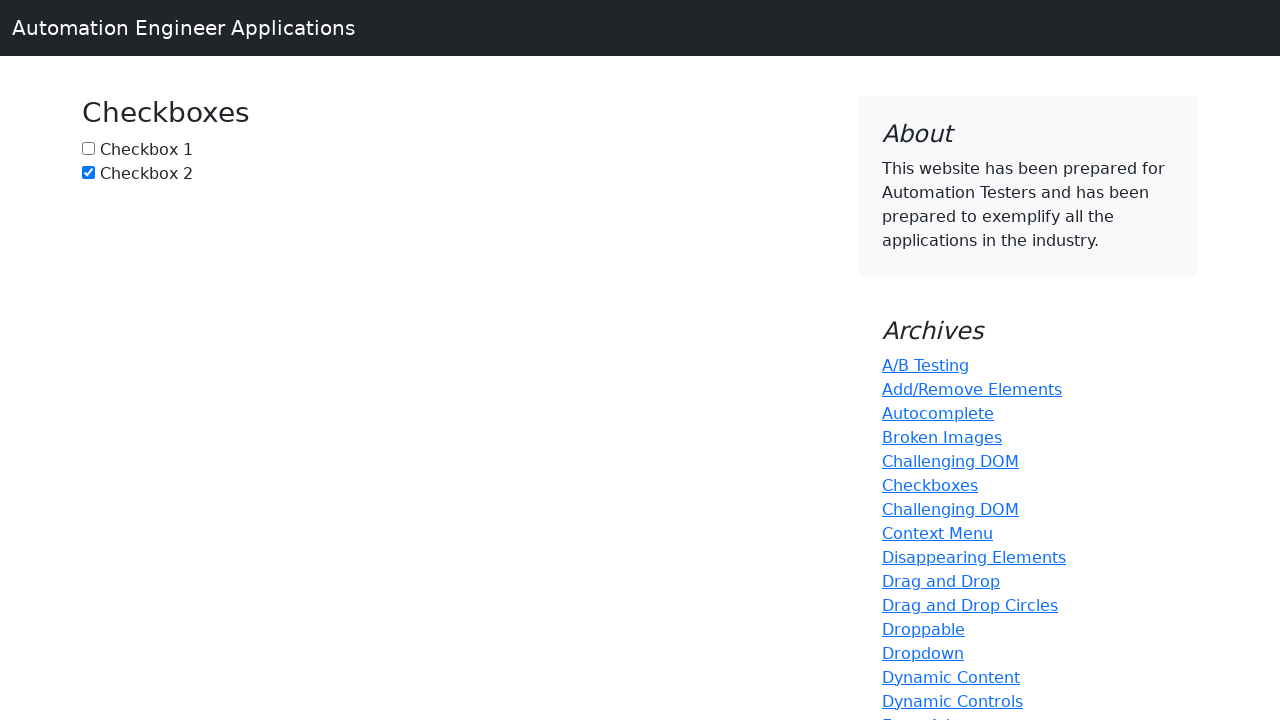

Navigated to checkbox test page
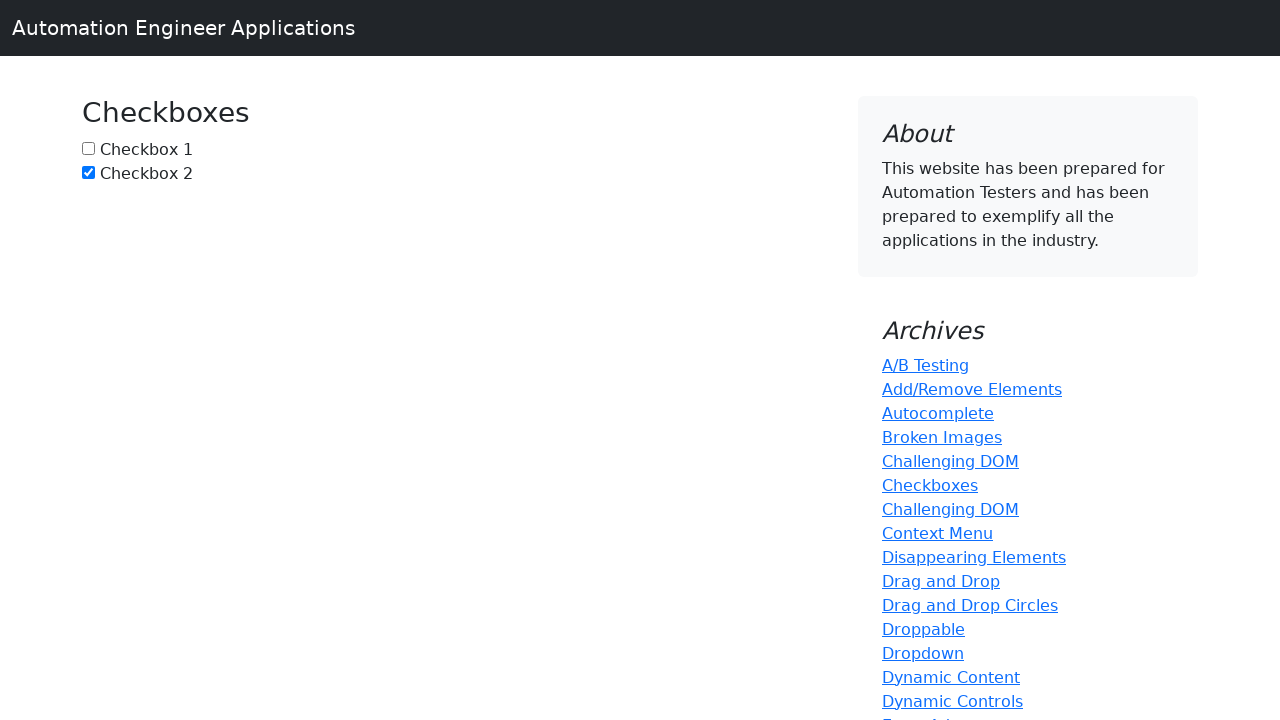

Located checkbox 1 element
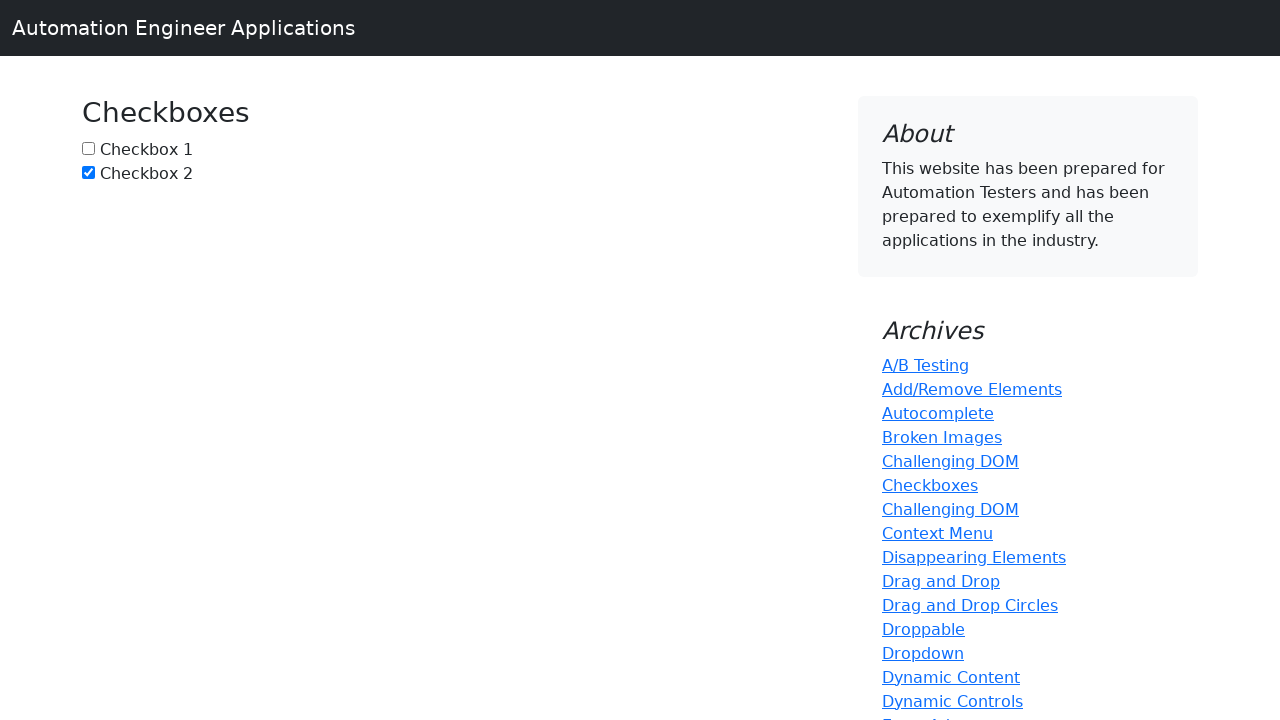

Located checkbox 2 element
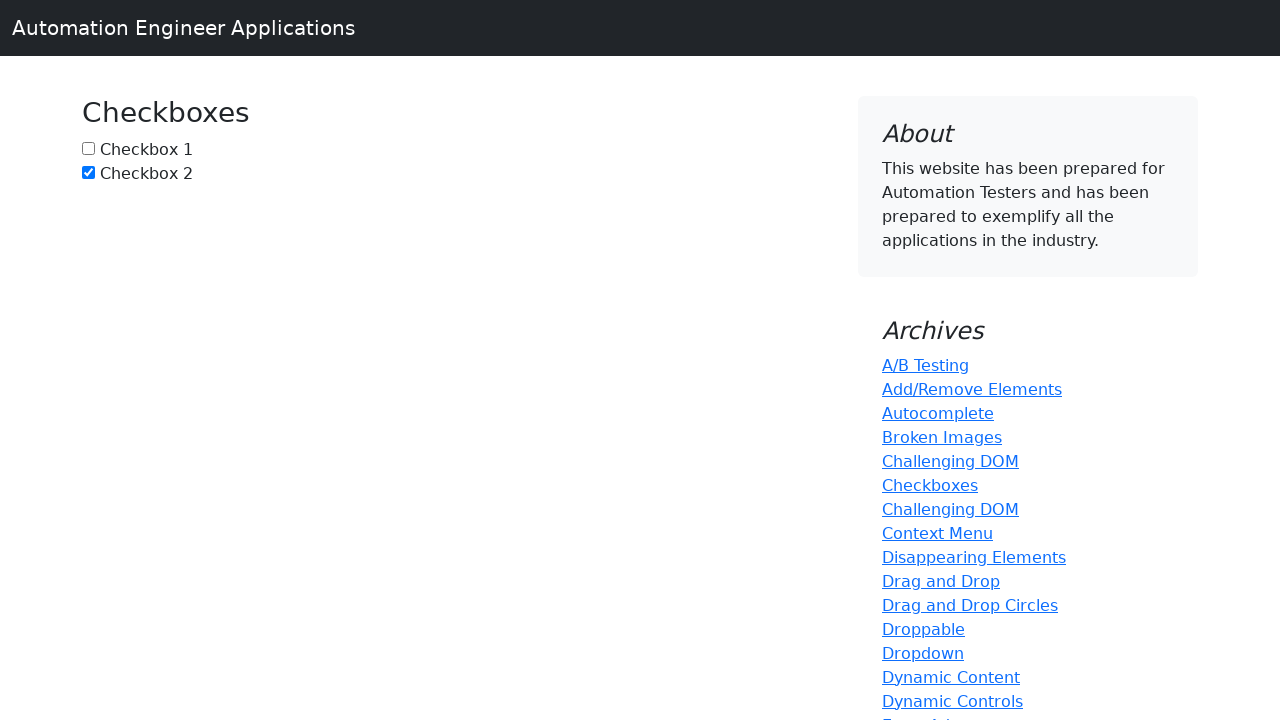

Checkbox 1 is not checked, checking its status
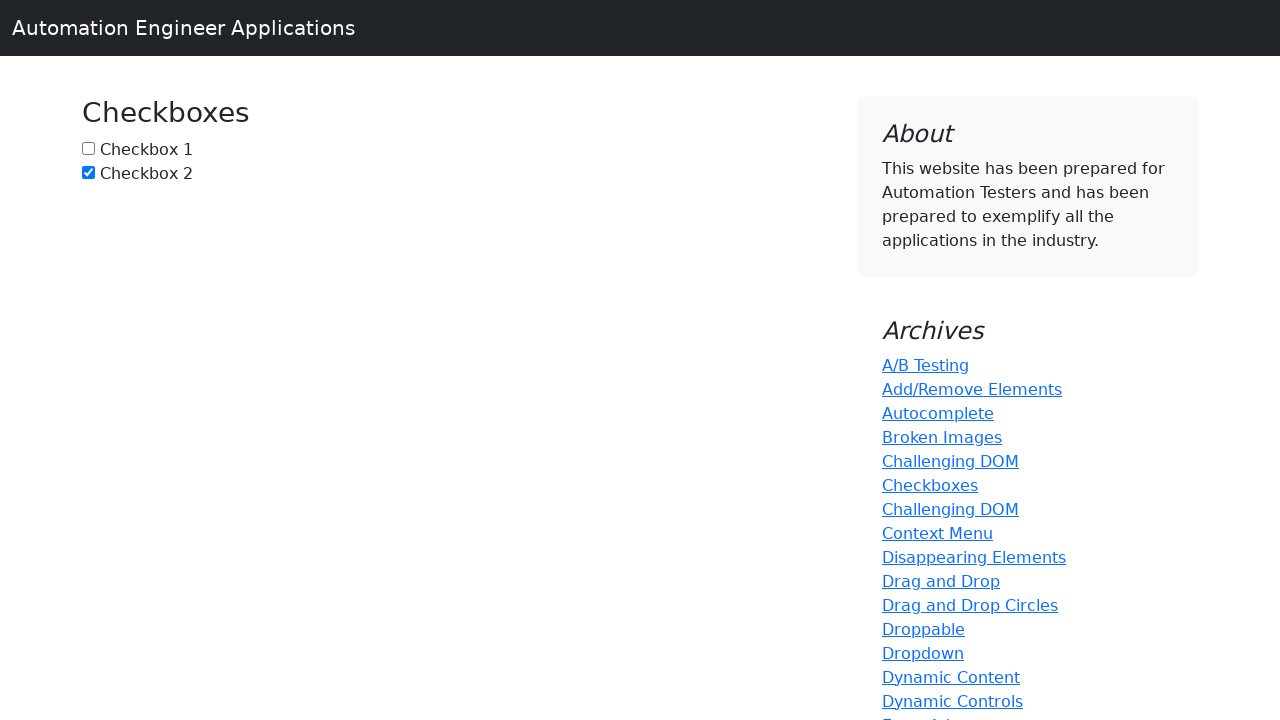

Clicked checkbox 1 to select it at (88, 148) on #box1
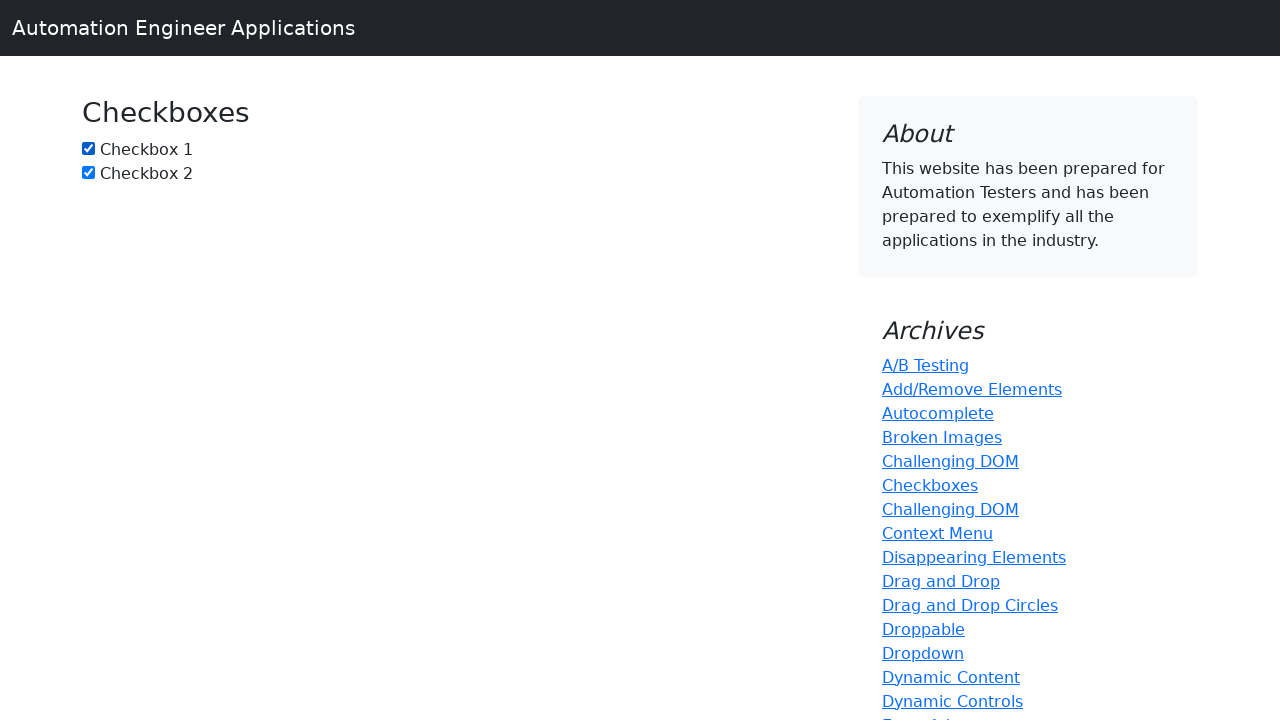

Checkbox 2 is already checked
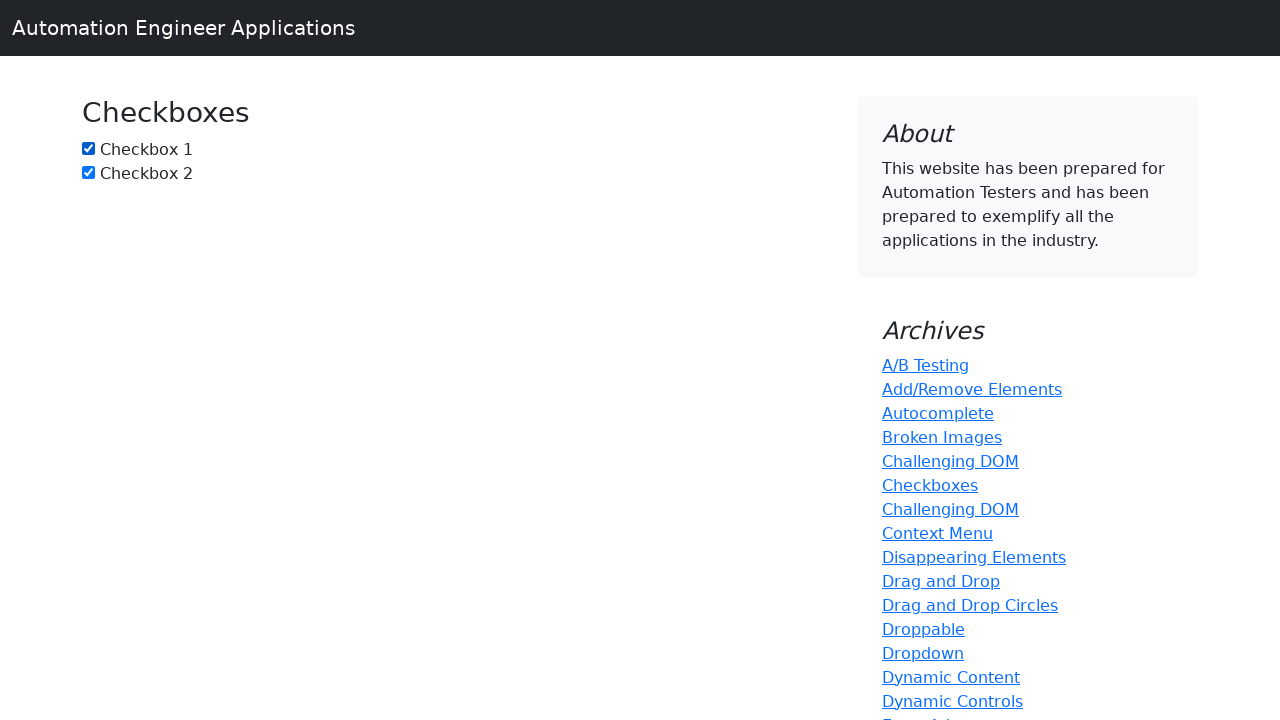

Verified checkbox 1 is selected
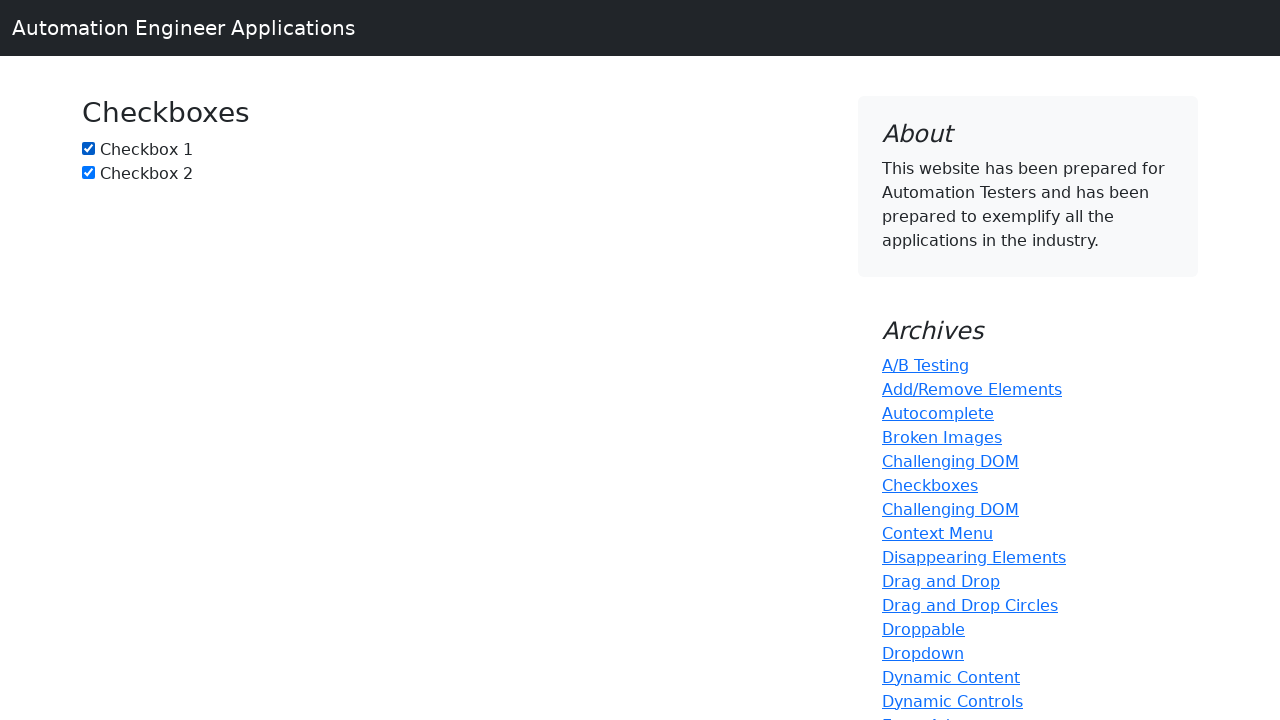

Verified checkbox 2 is selected
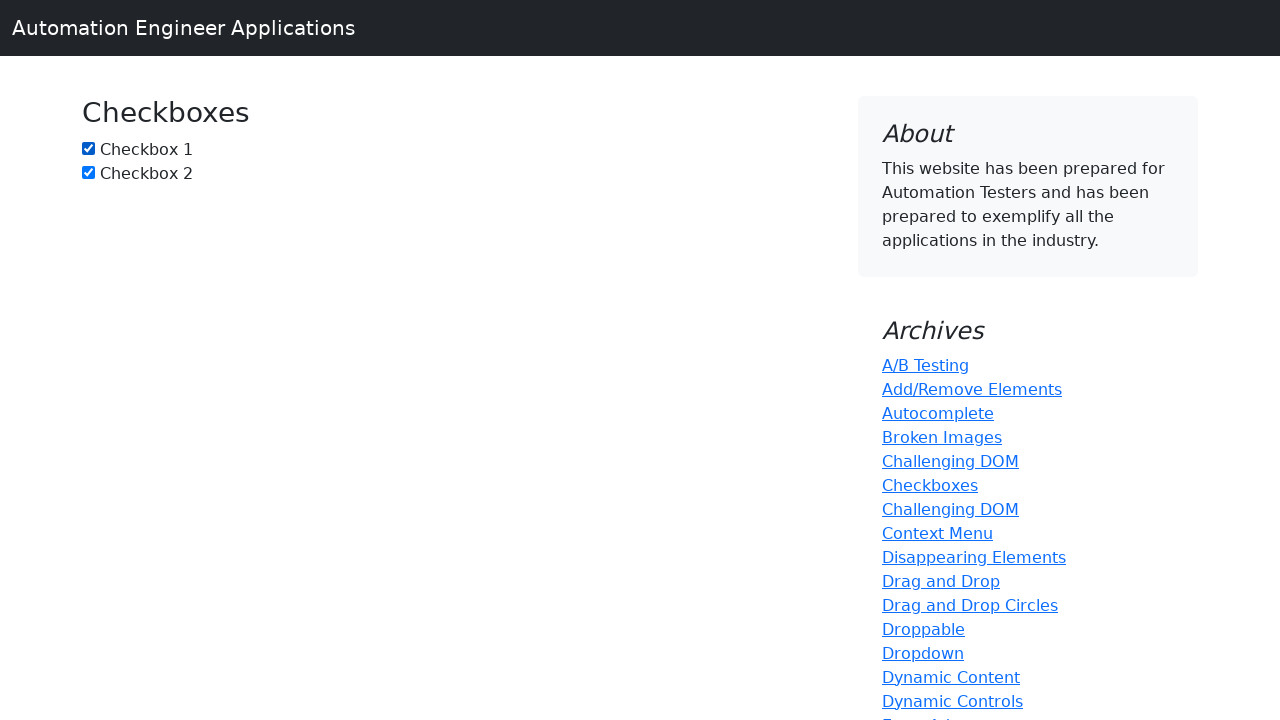

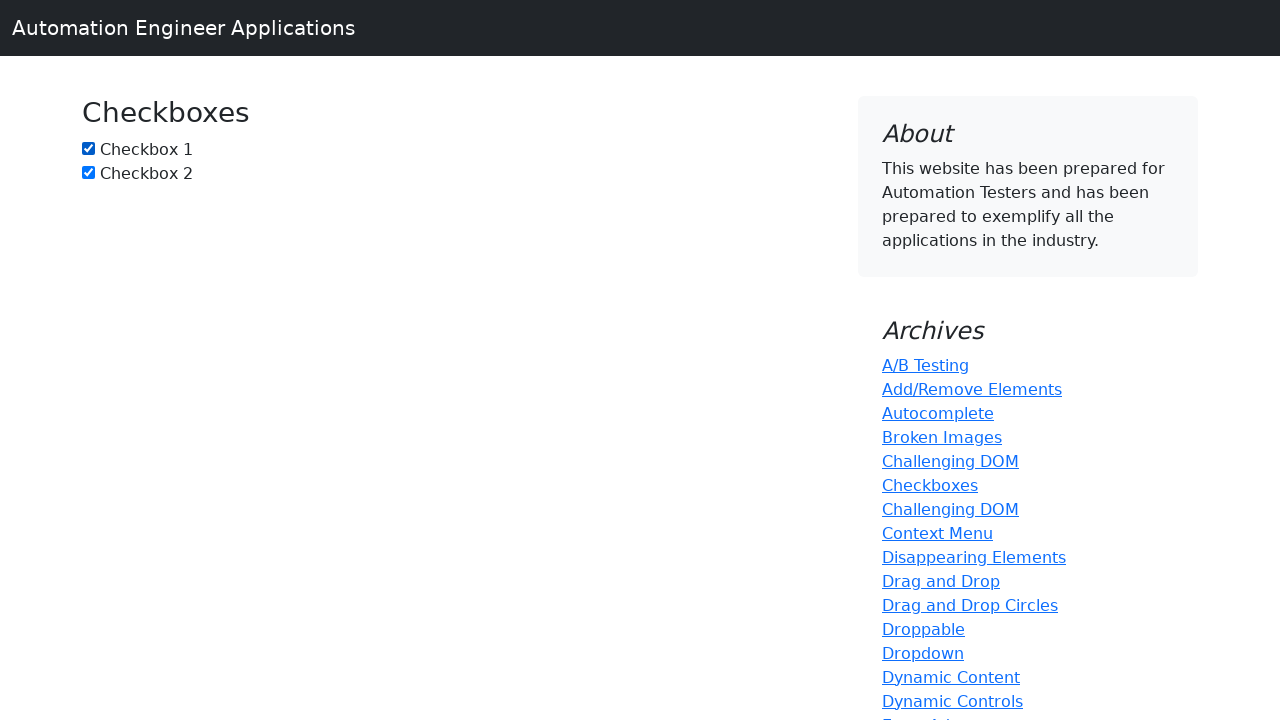